Tests marking all items as completed using the toggle all checkbox

Starting URL: https://demo.playwright.dev/todomvc

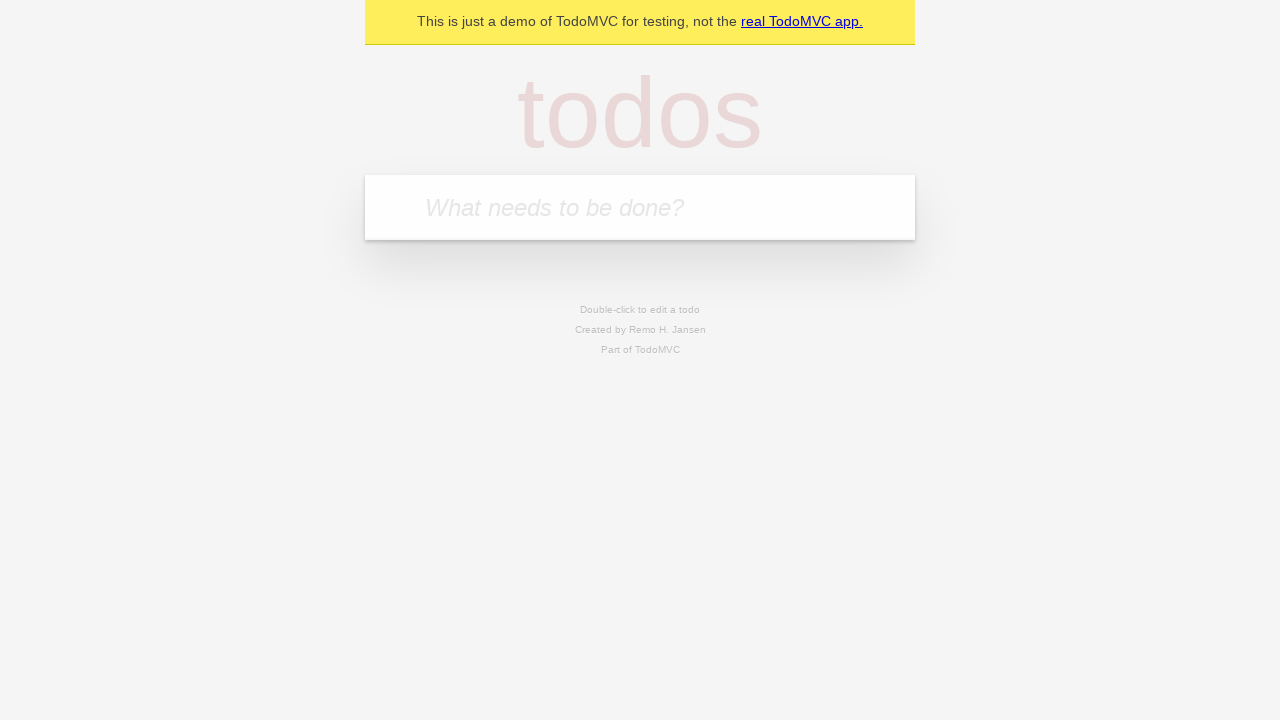

Filled todo input with 'buy some cheese' on internal:attr=[placeholder="What needs to be done?"i]
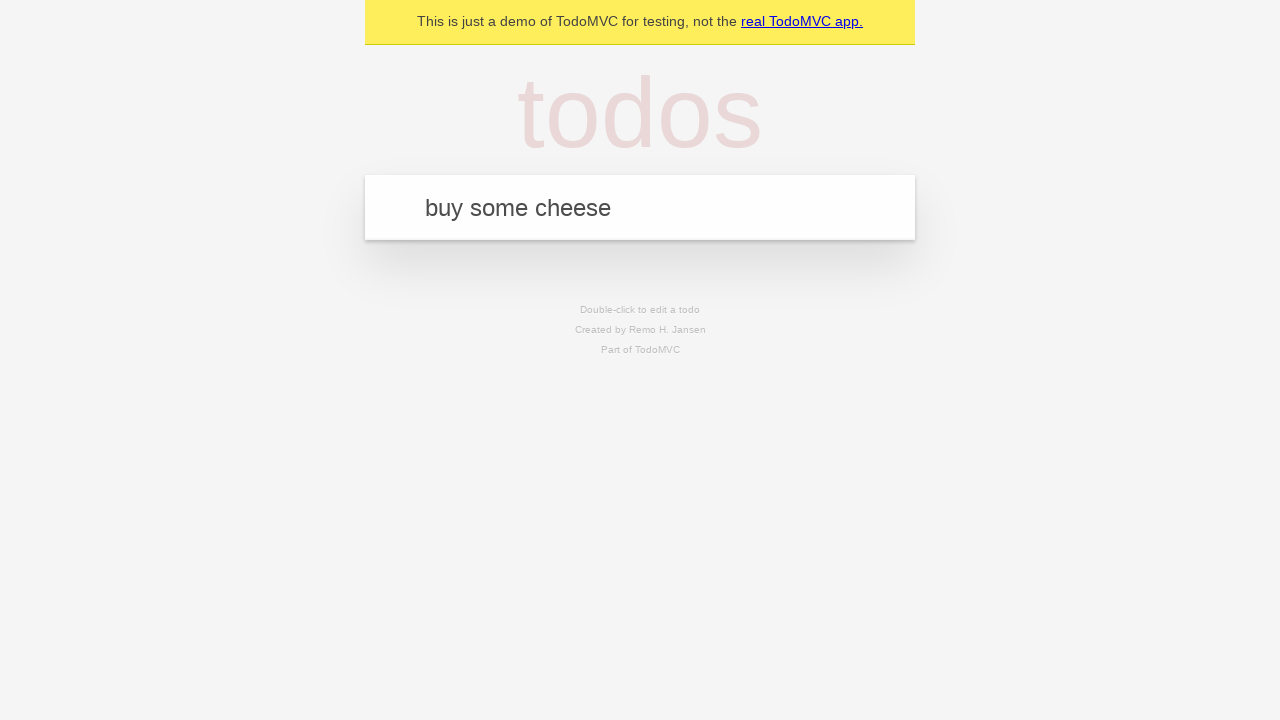

Pressed Enter to create first todo on internal:attr=[placeholder="What needs to be done?"i]
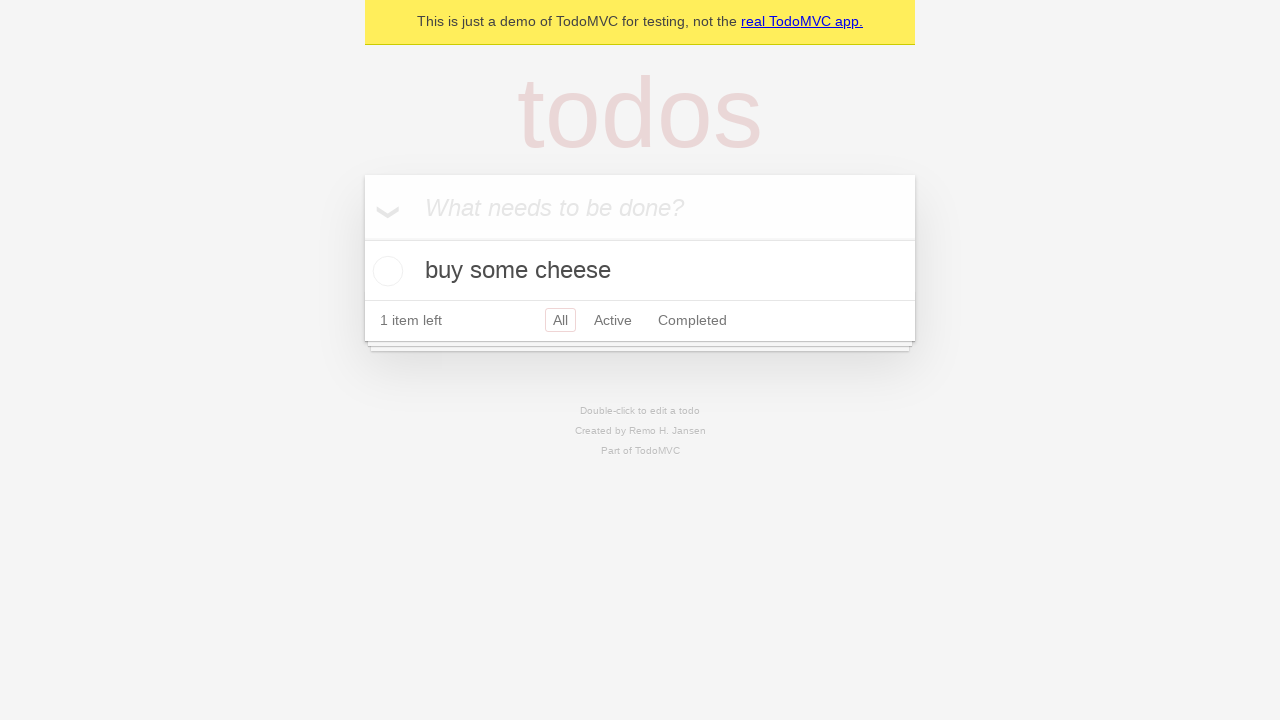

Filled todo input with 'feed the cat' on internal:attr=[placeholder="What needs to be done?"i]
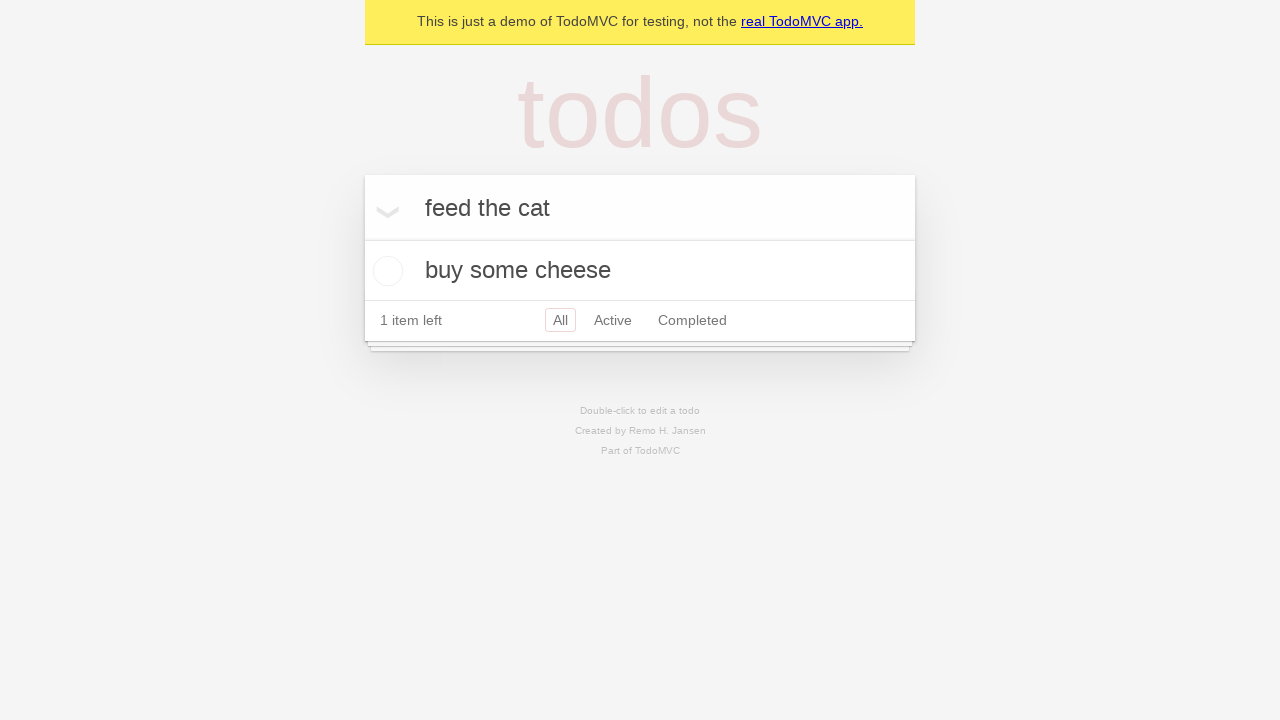

Pressed Enter to create second todo on internal:attr=[placeholder="What needs to be done?"i]
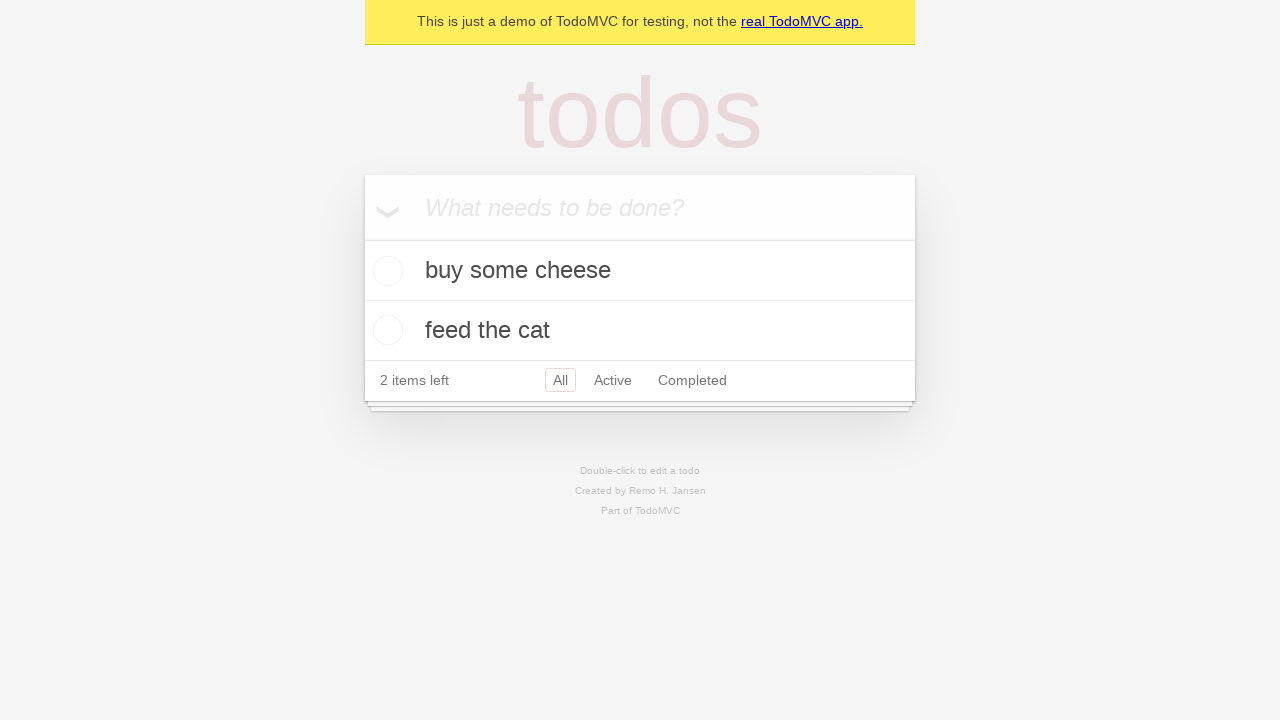

Filled todo input with 'book a doctors appointment' on internal:attr=[placeholder="What needs to be done?"i]
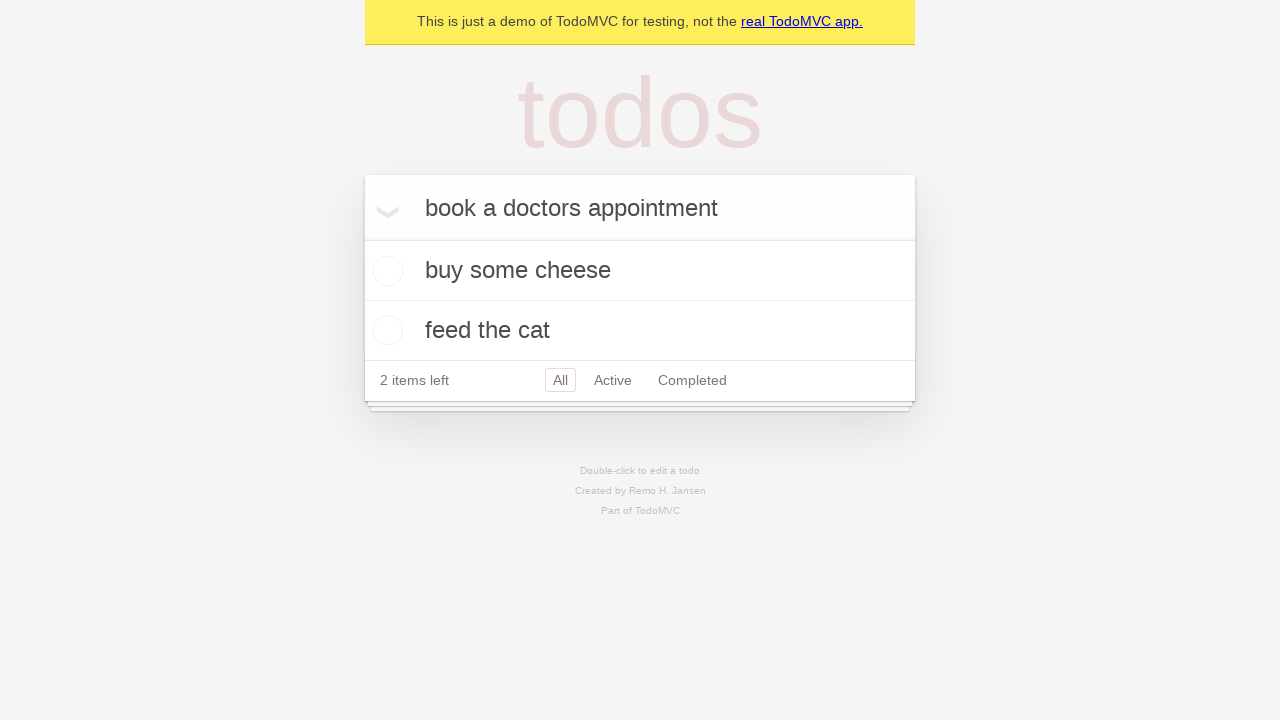

Pressed Enter to create third todo on internal:attr=[placeholder="What needs to be done?"i]
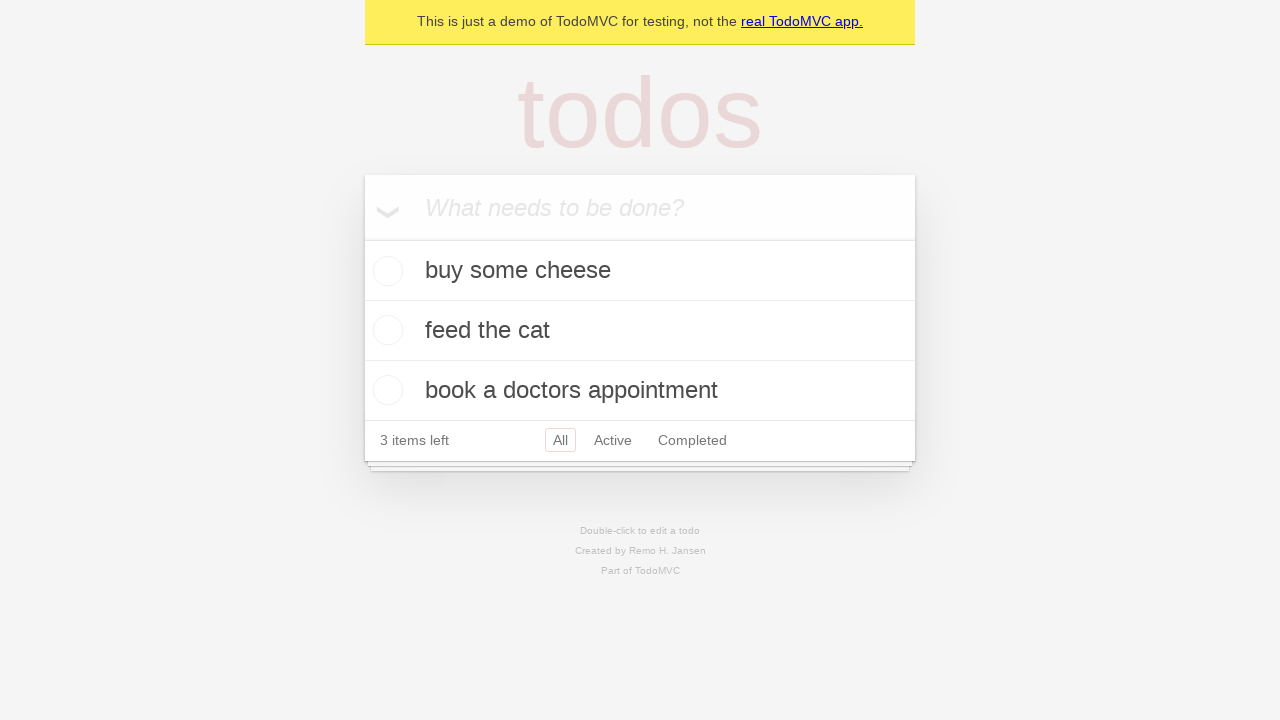

Waited for all 3 todos to be created
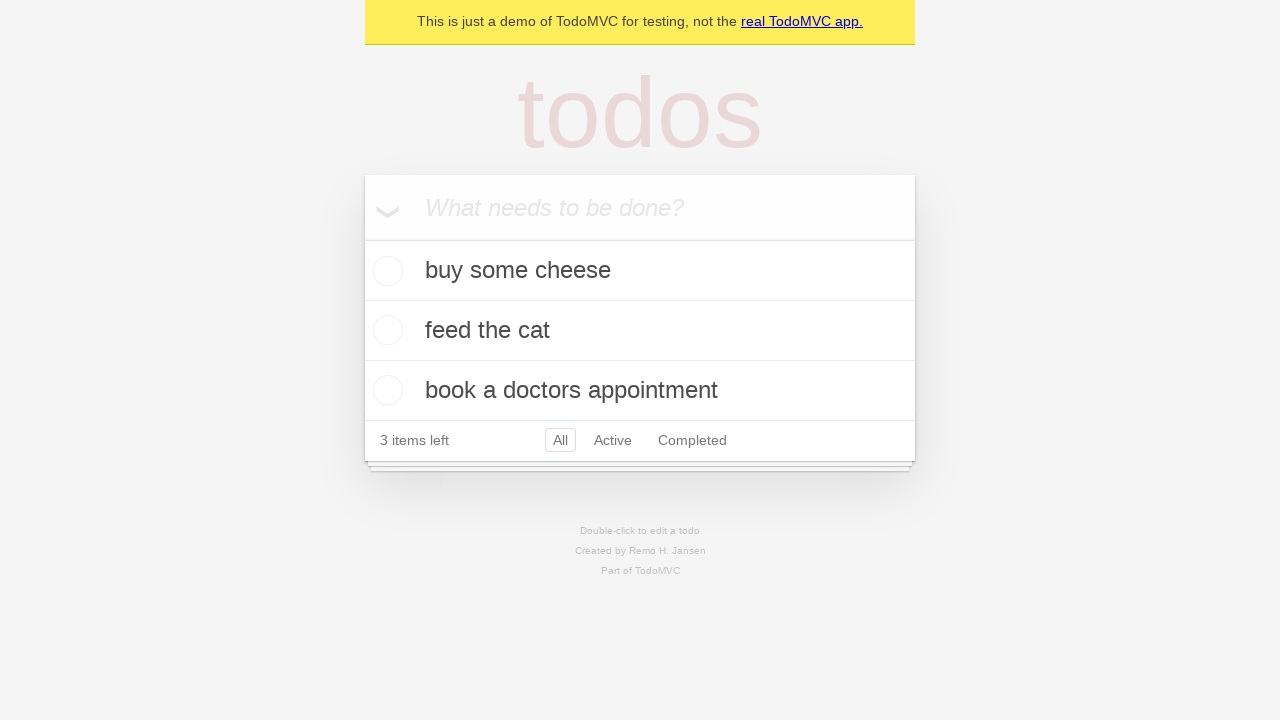

Clicked 'Mark all as complete' checkbox at (362, 238) on internal:label="Mark all as complete"i
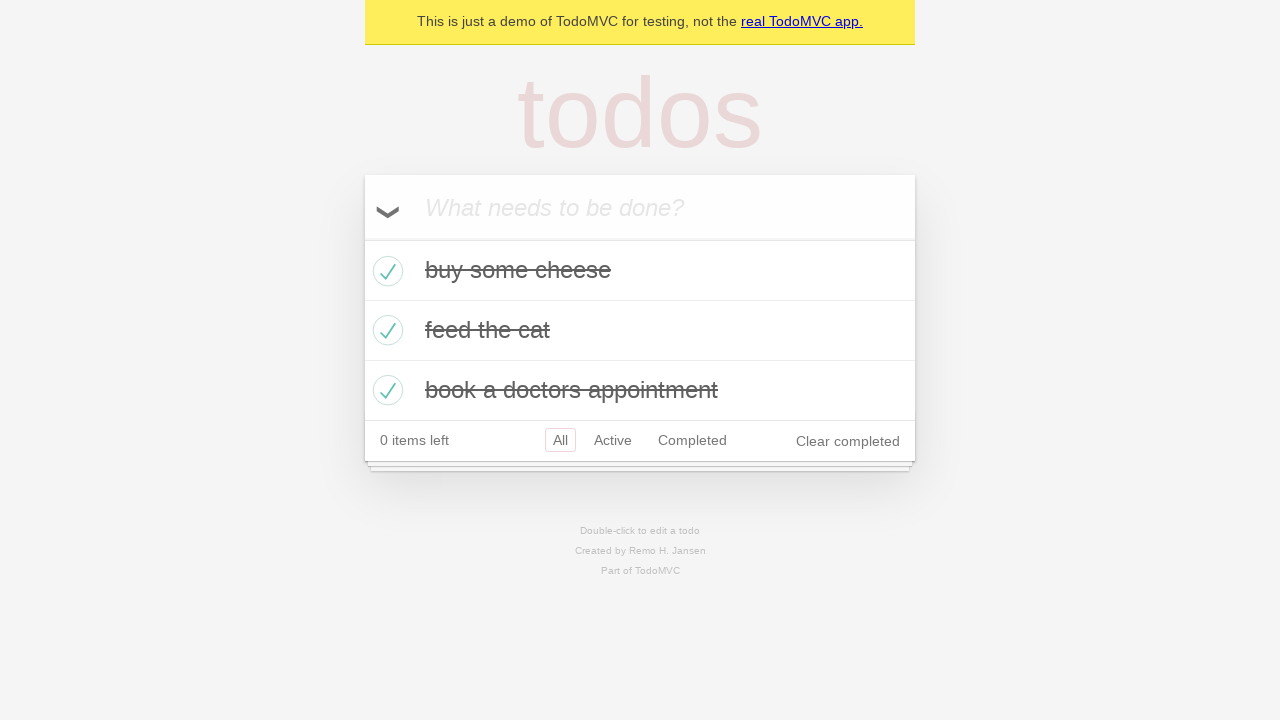

Waited for all todos to be marked as completed
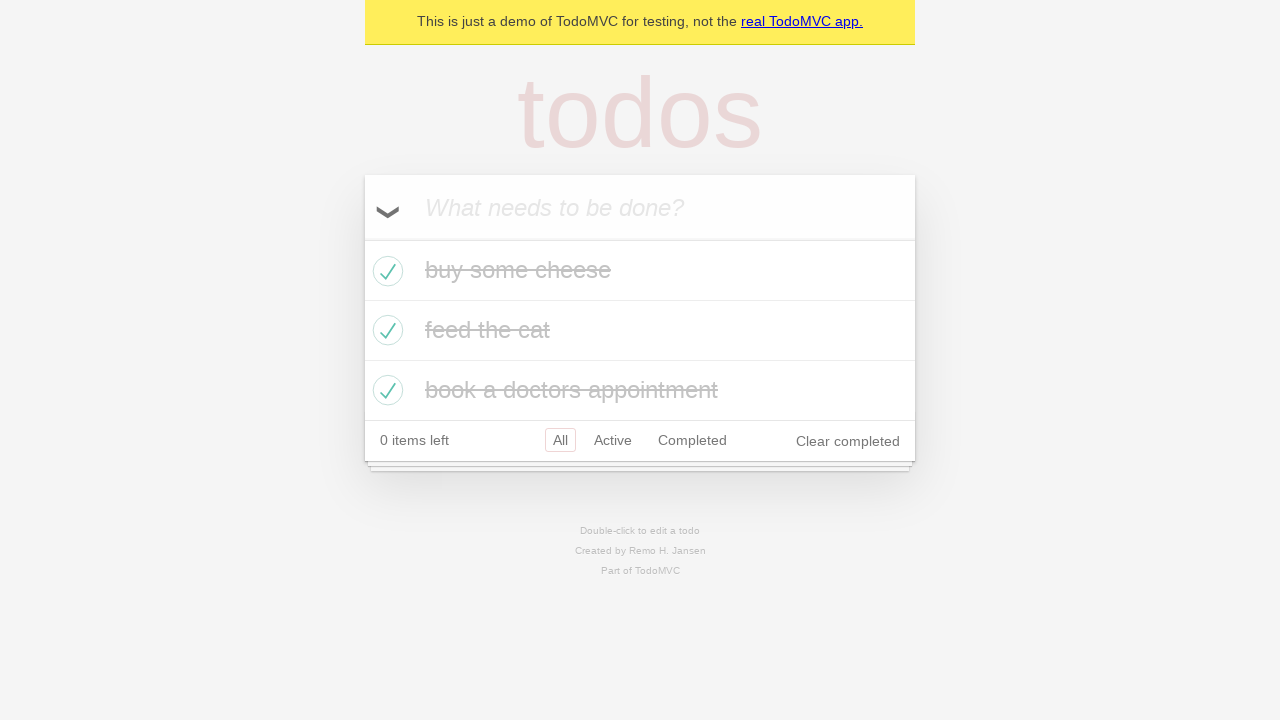

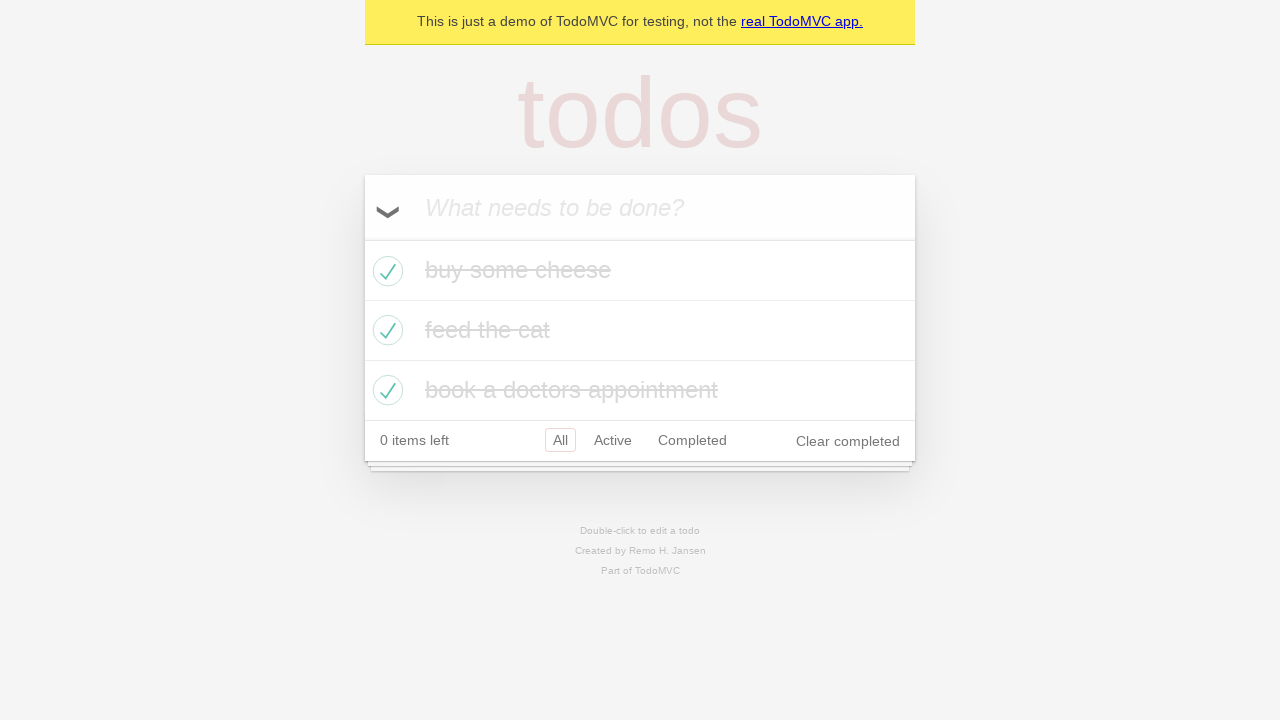